Tests navigating through all filter options to display all items

Starting URL: https://demo.playwright.dev/todomvc

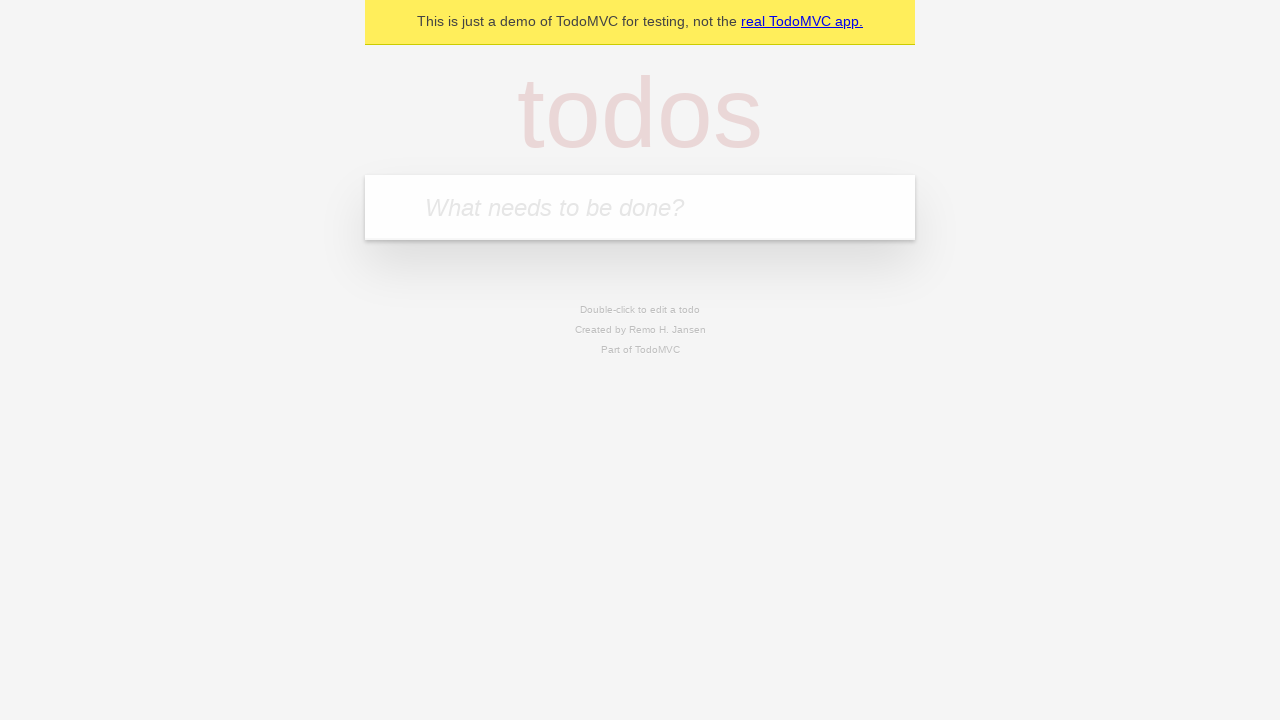

Filled todo input with 'buy some cheese' on internal:attr=[placeholder="What needs to be done?"i]
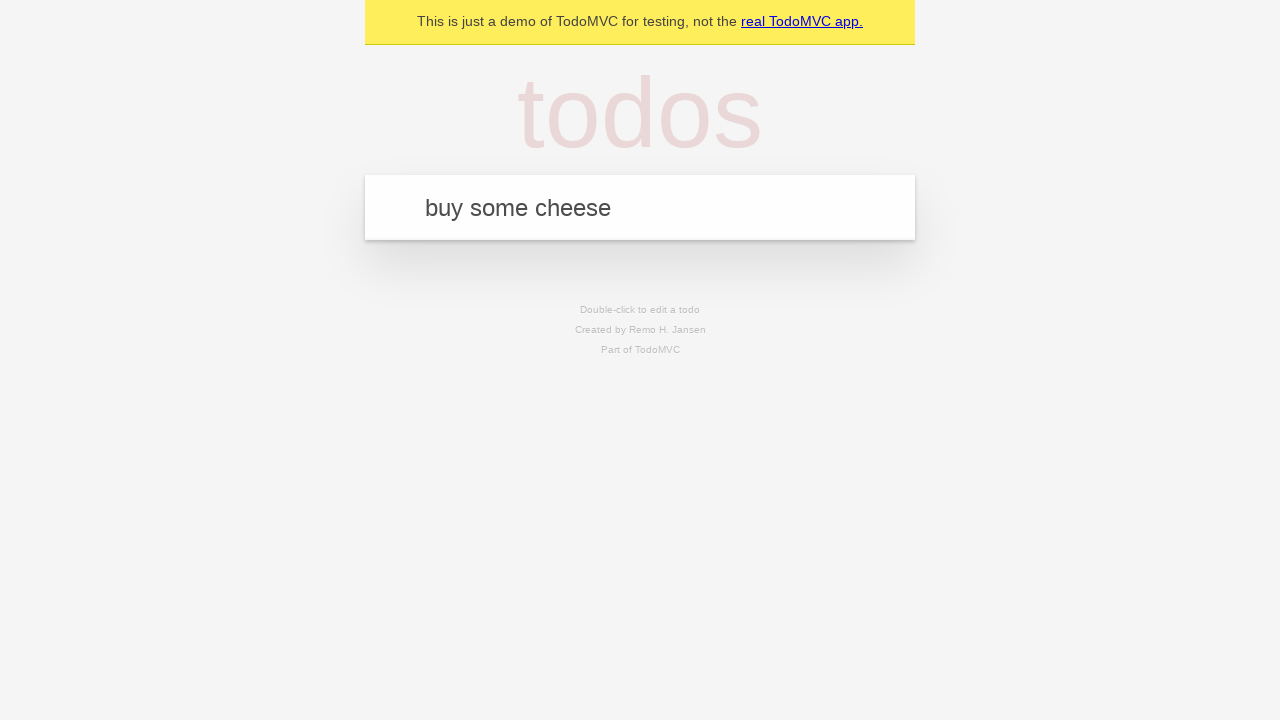

Pressed Enter to create first todo on internal:attr=[placeholder="What needs to be done?"i]
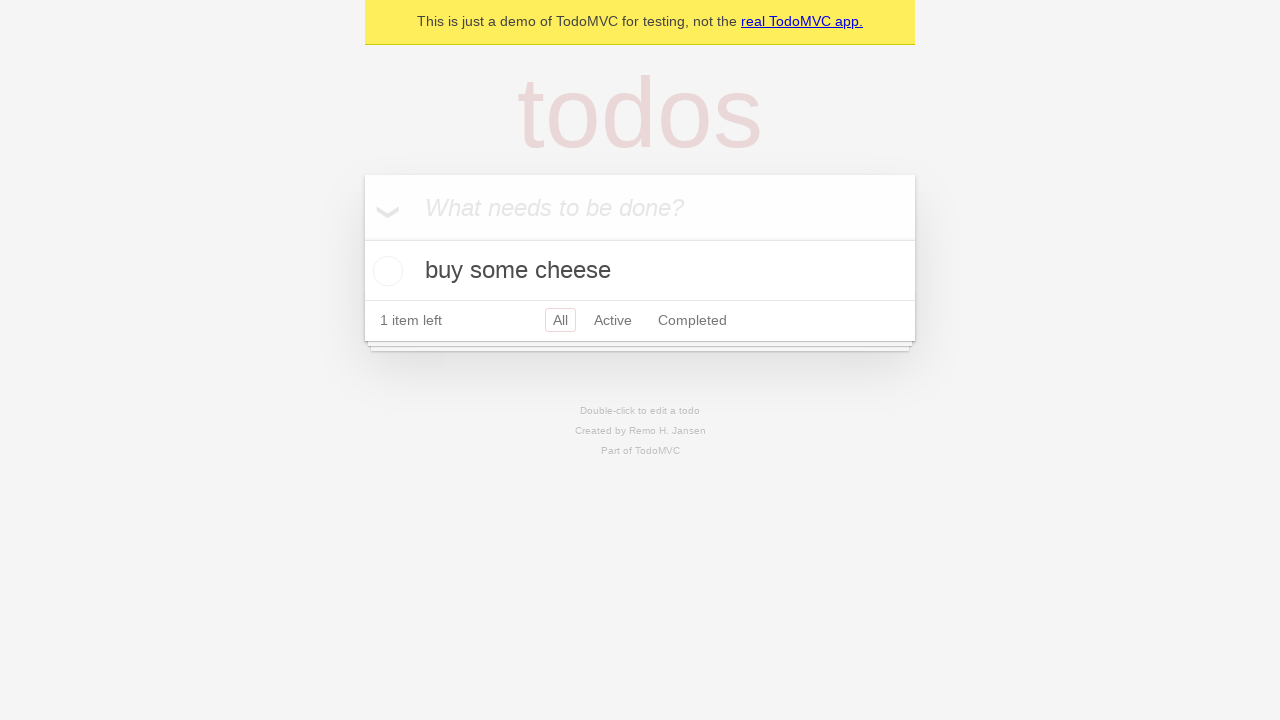

Filled todo input with 'feed the cat' on internal:attr=[placeholder="What needs to be done?"i]
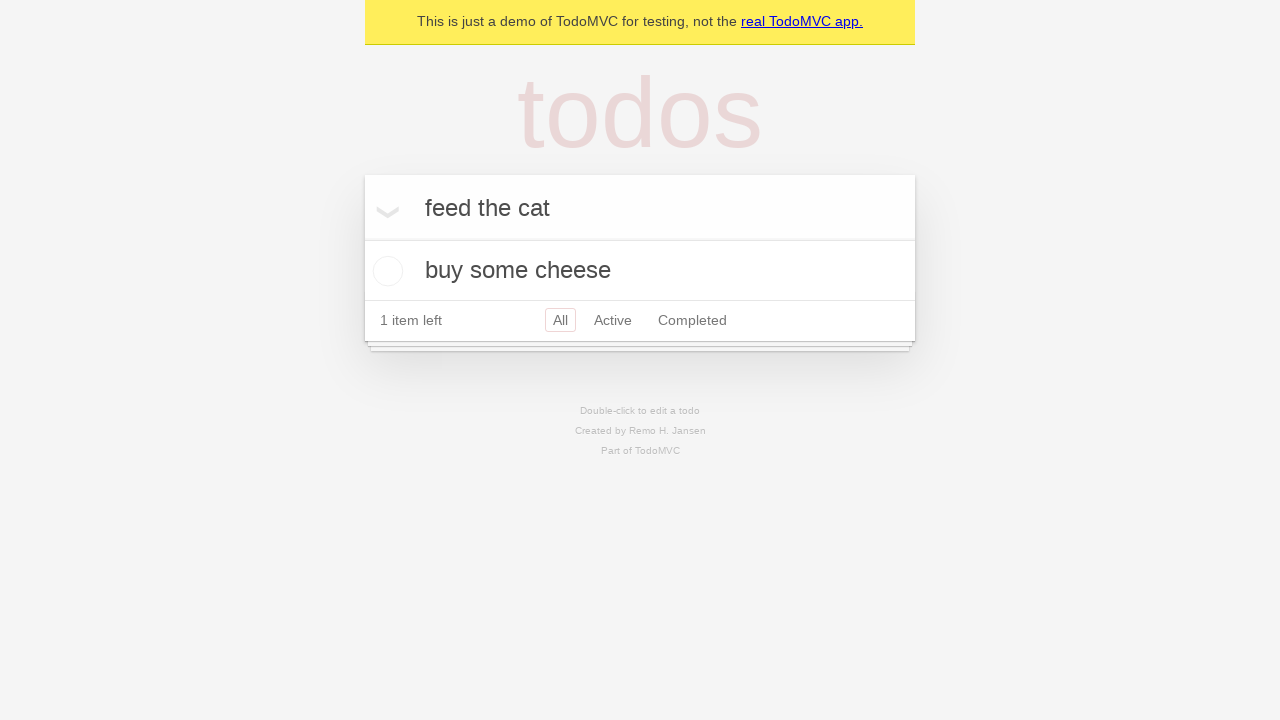

Pressed Enter to create second todo on internal:attr=[placeholder="What needs to be done?"i]
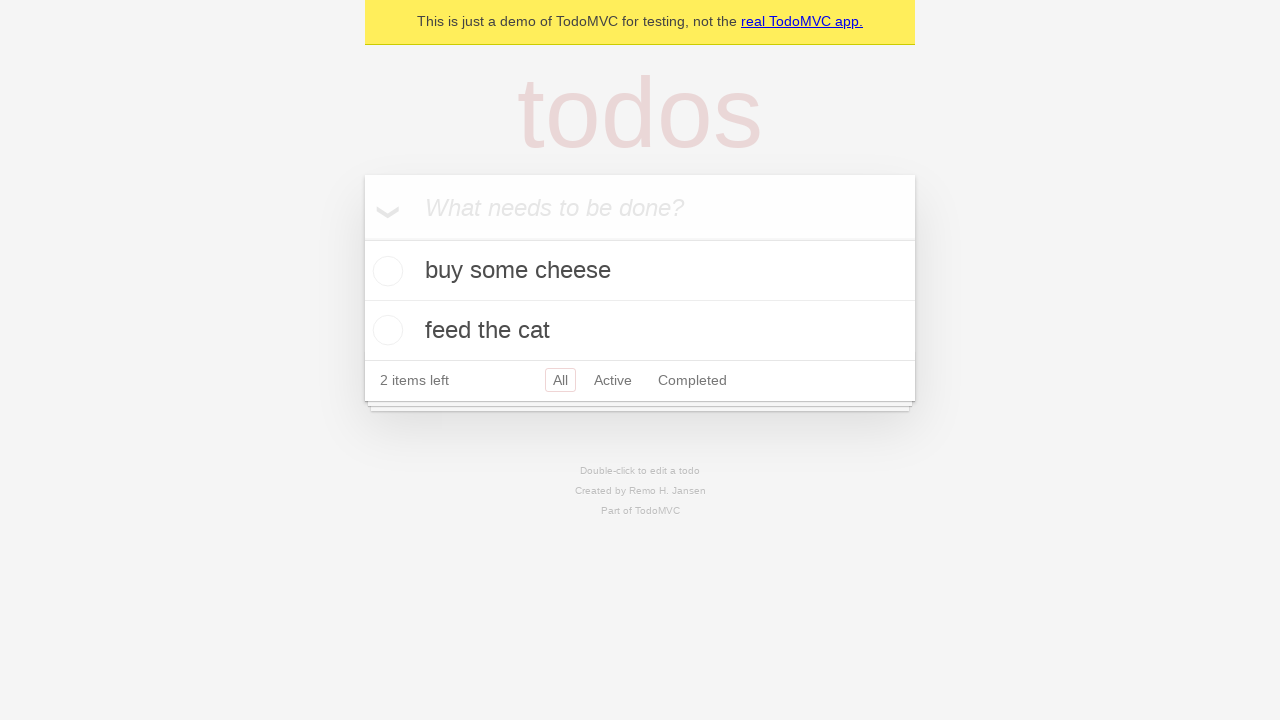

Filled todo input with 'book a doctors appointment' on internal:attr=[placeholder="What needs to be done?"i]
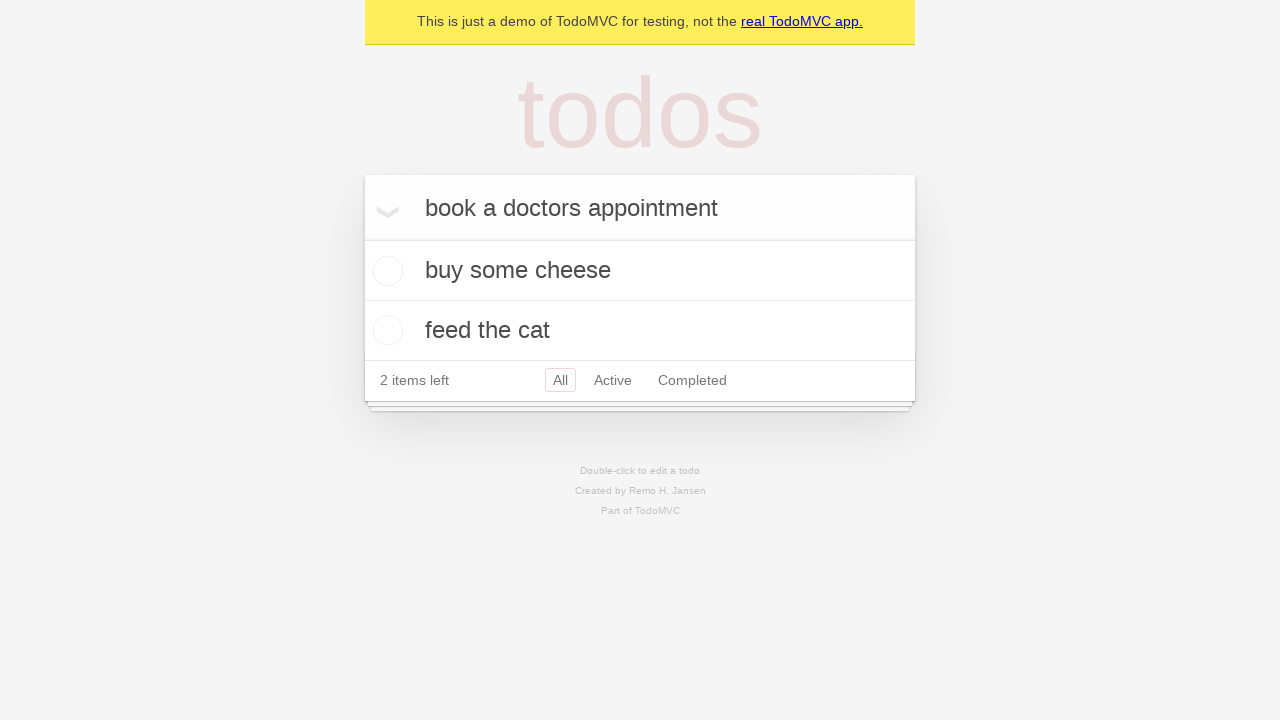

Pressed Enter to create third todo on internal:attr=[placeholder="What needs to be done?"i]
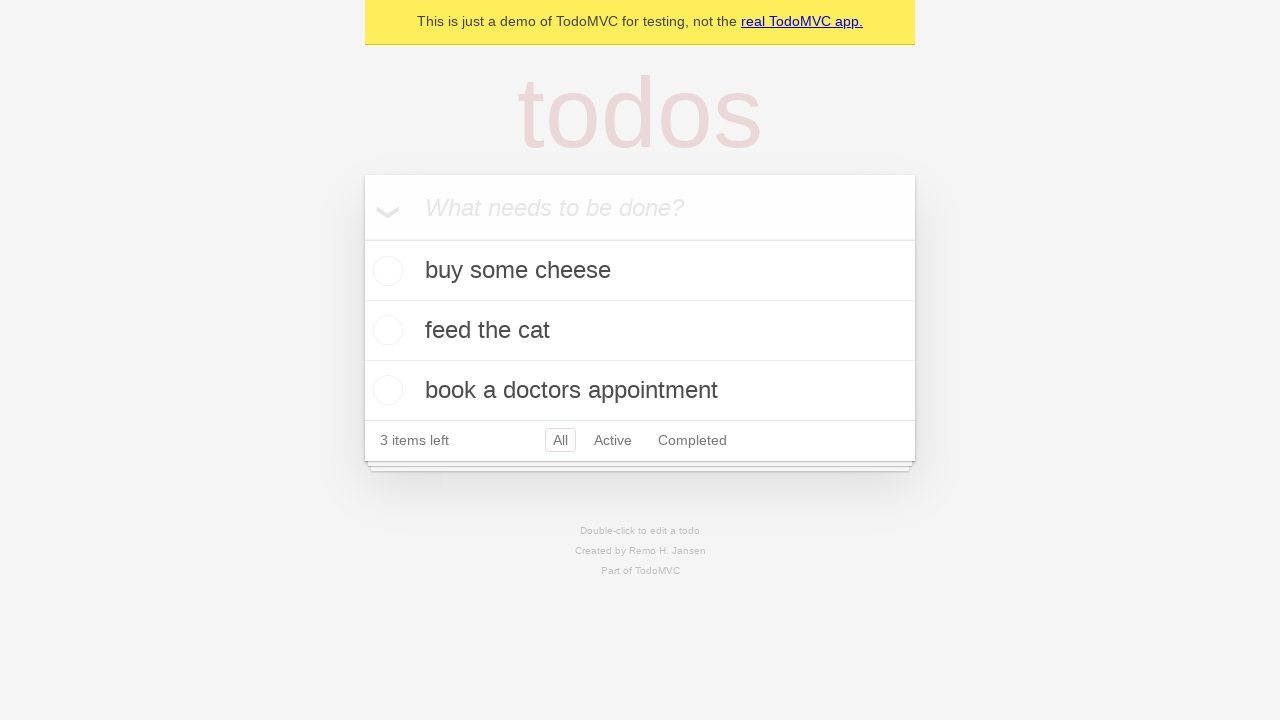

Checked second todo item at (385, 330) on internal:testid=[data-testid="todo-item"s] >> nth=1 >> internal:role=checkbox
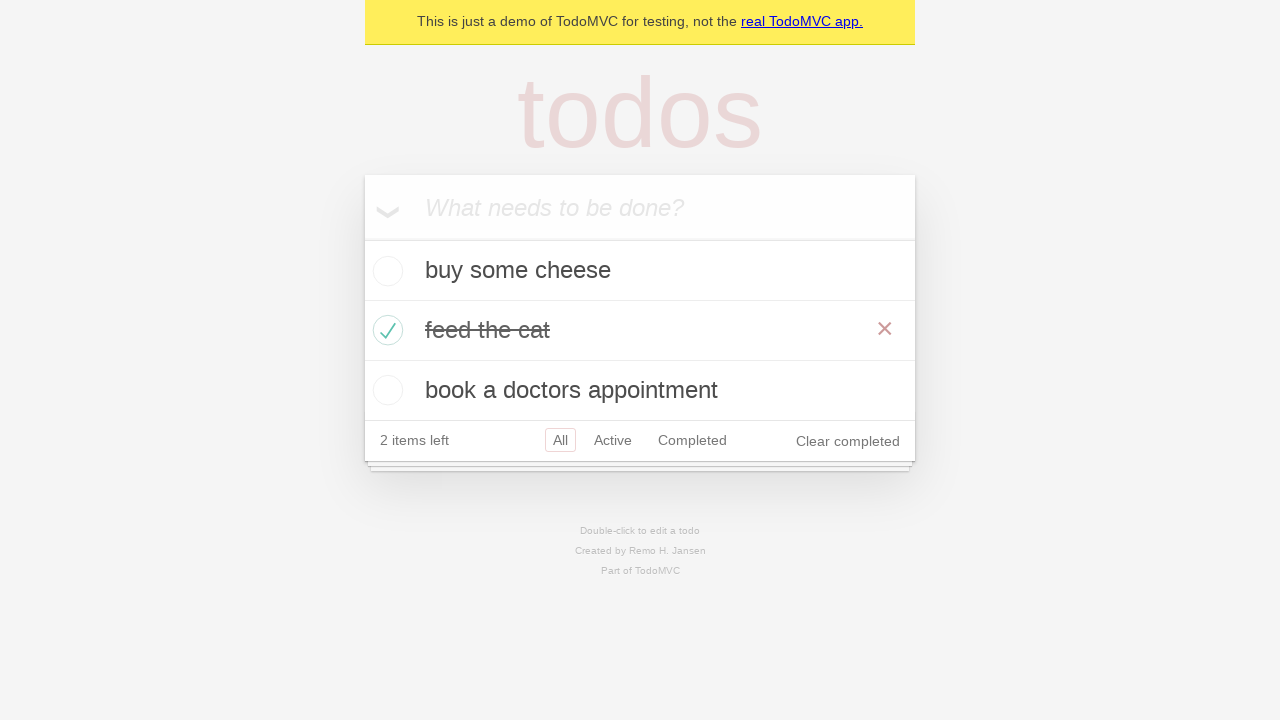

Clicked 'Active' filter to display only active items at (613, 440) on internal:role=link[name="Active"i]
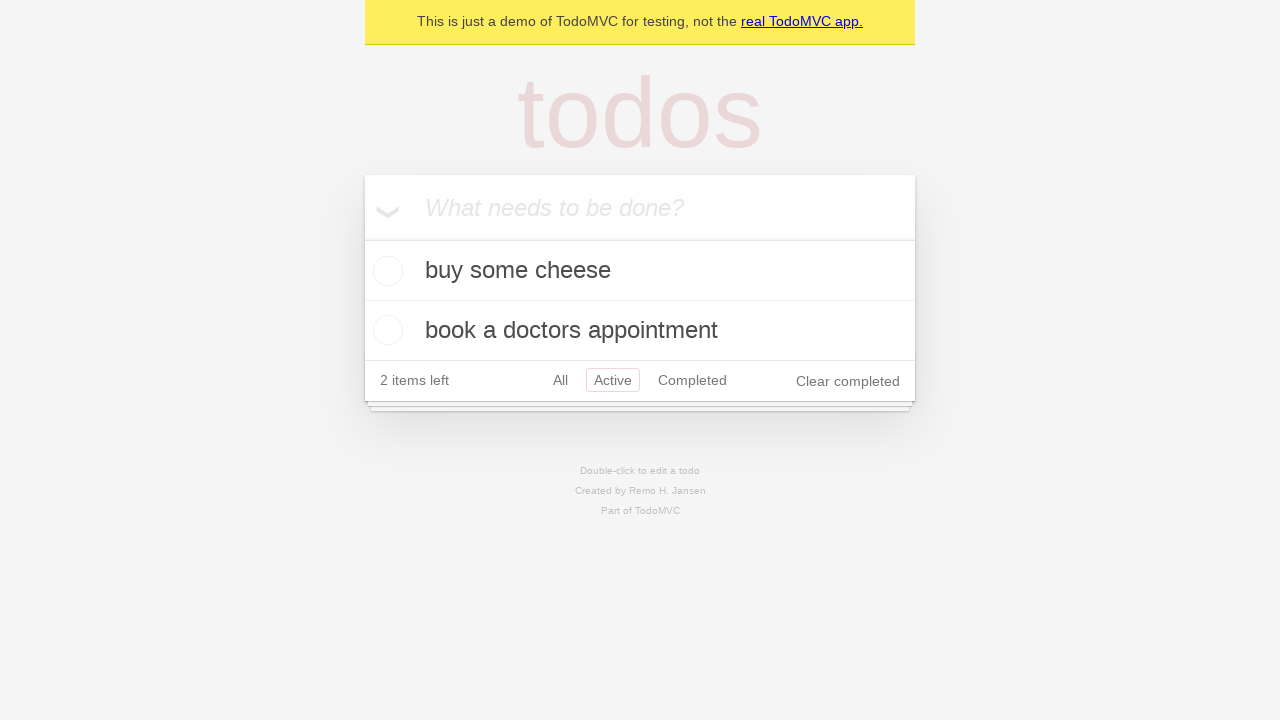

Clicked 'Completed' filter to display only completed items at (692, 380) on internal:role=link[name="Completed"i]
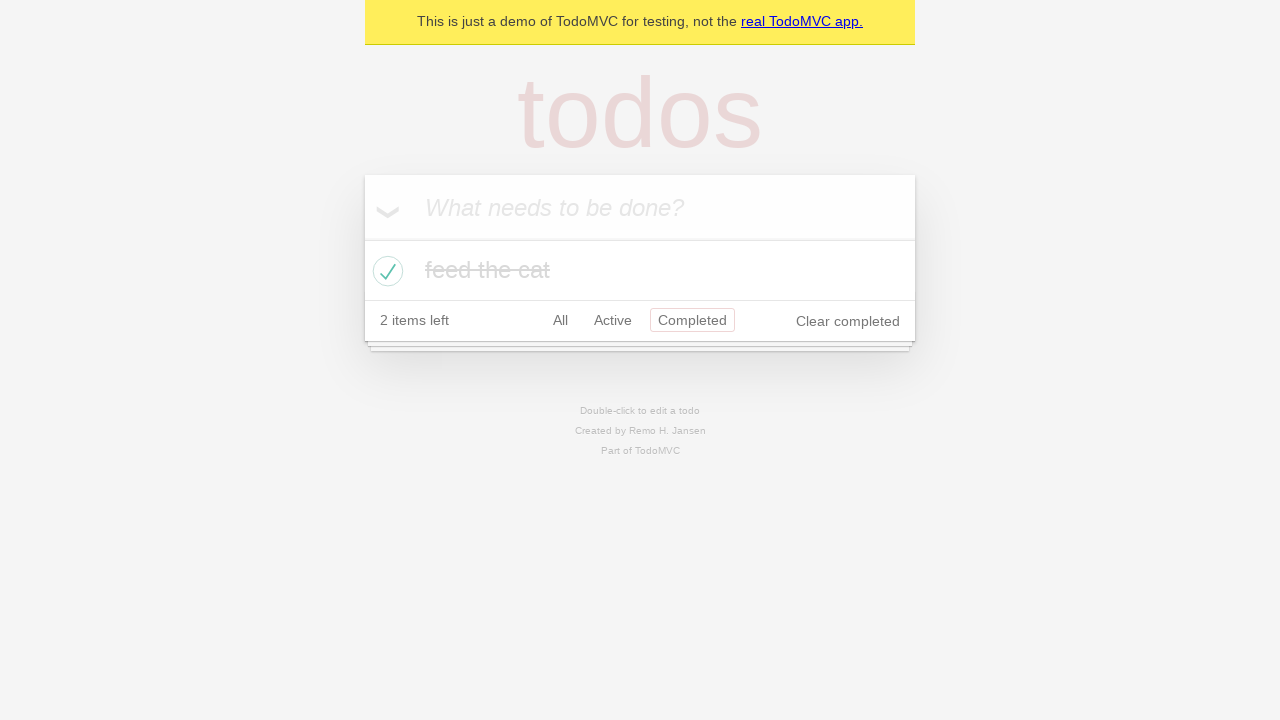

Clicked 'All' filter to display all items at (560, 320) on internal:role=link[name="All"i]
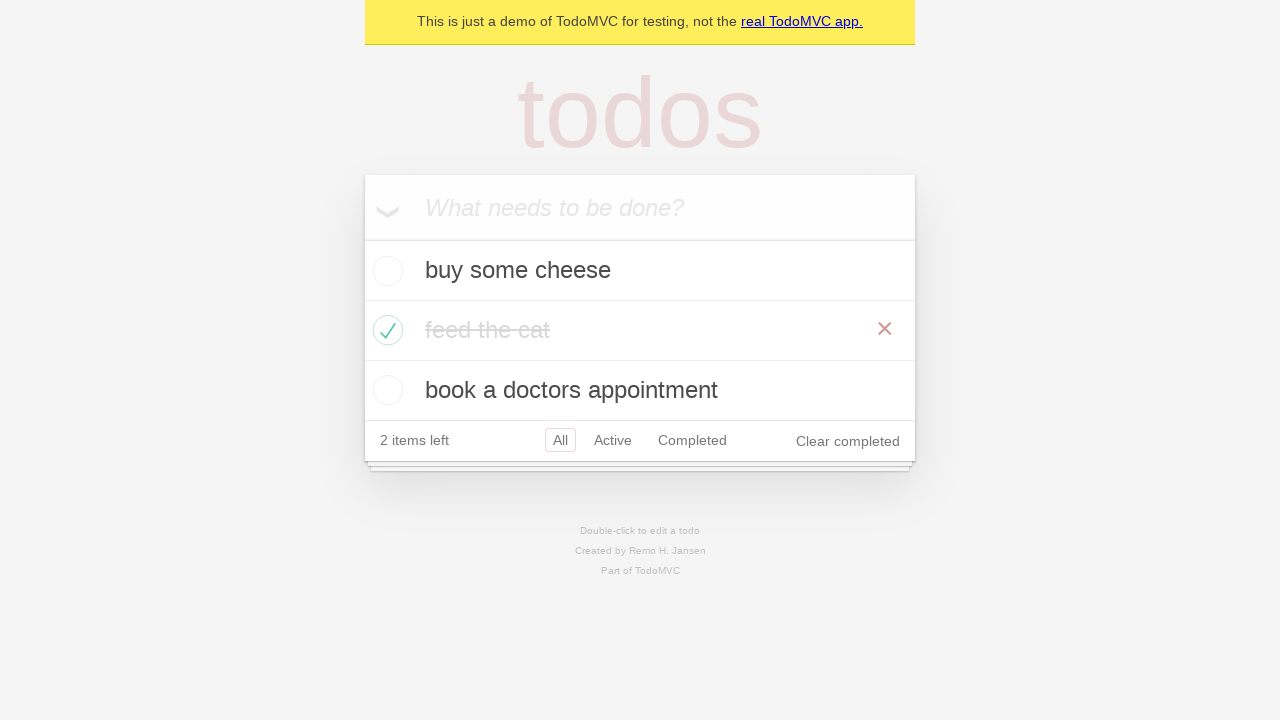

Waited for all 3 todo items to be displayed
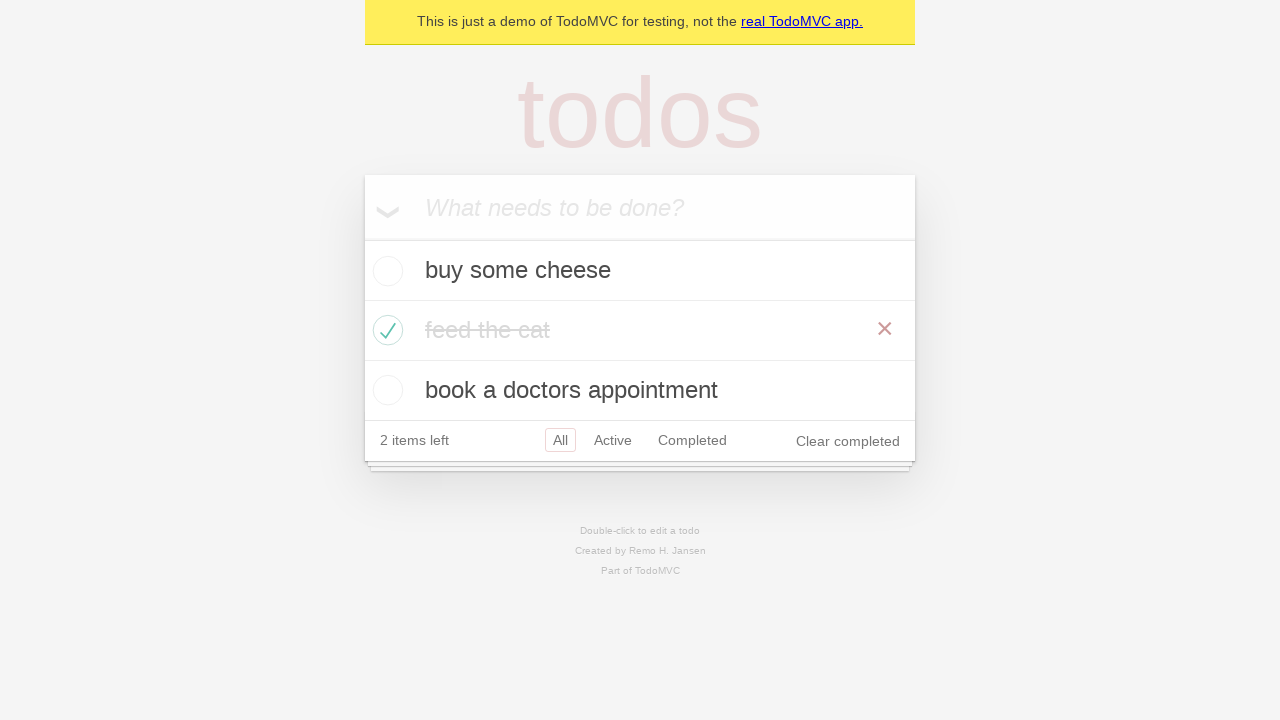

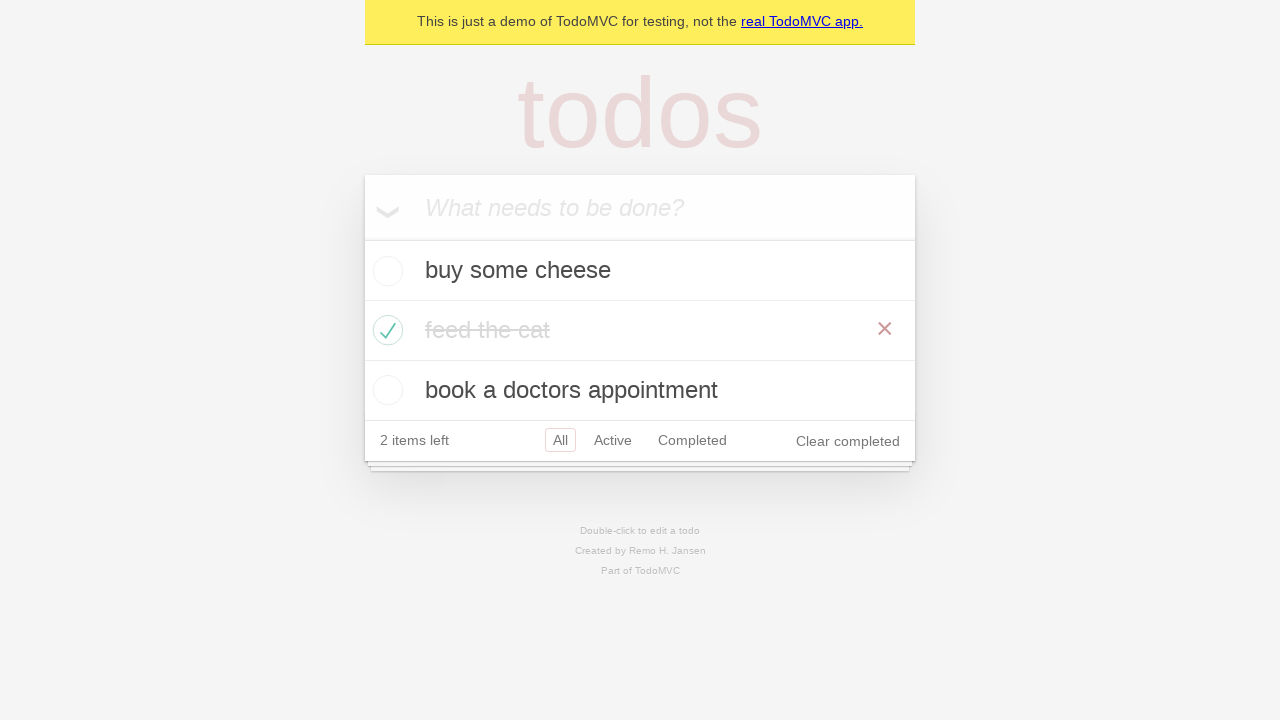